Tests the search/filter functionality on a vegetable offers page by entering "Rice" in the search field and verifying the filtered results

Starting URL: https://rahulshettyacademy.com/seleniumPractise/#/offers

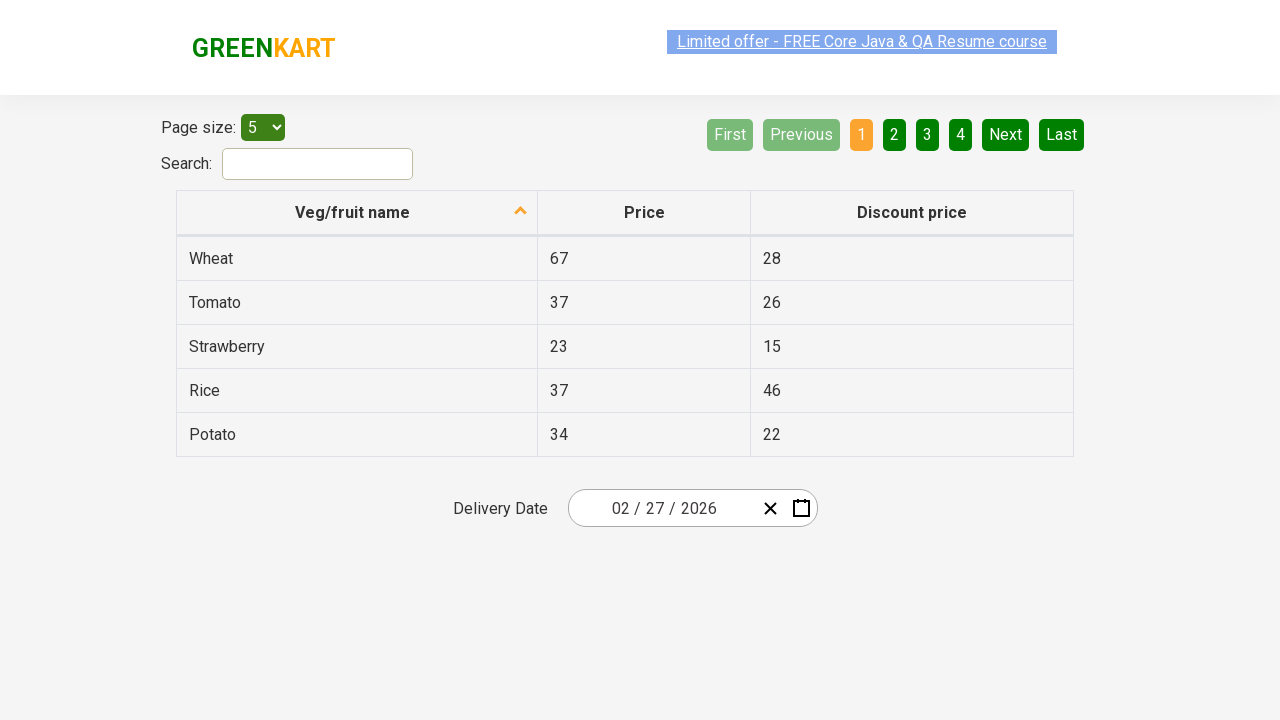

Filled search field with 'Rice' on input#search-field
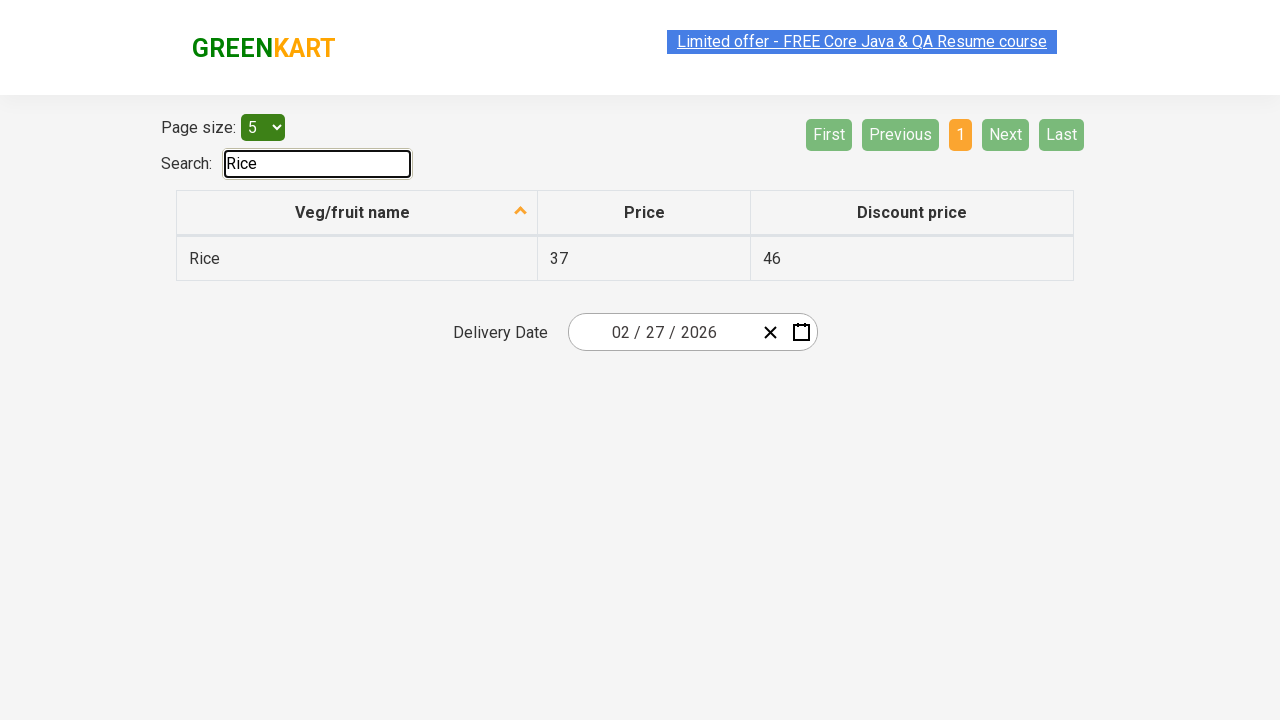

Filtered results loaded
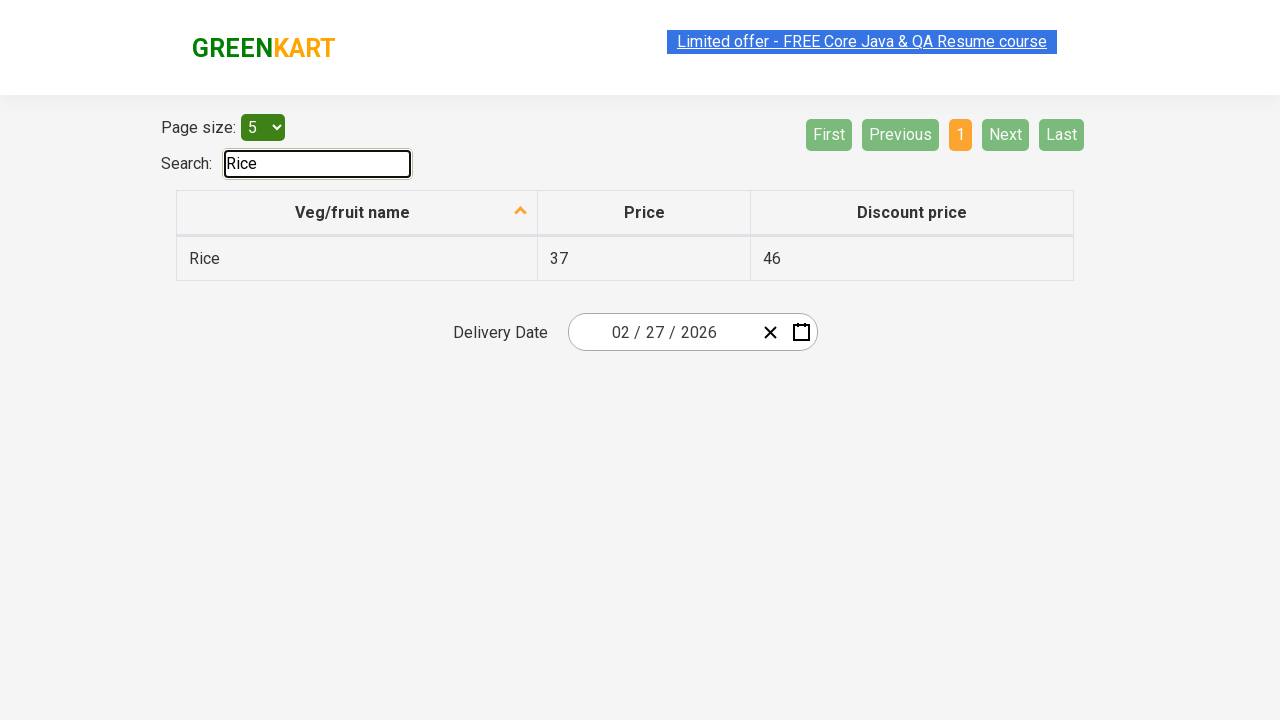

Retrieved all filtered vegetable items
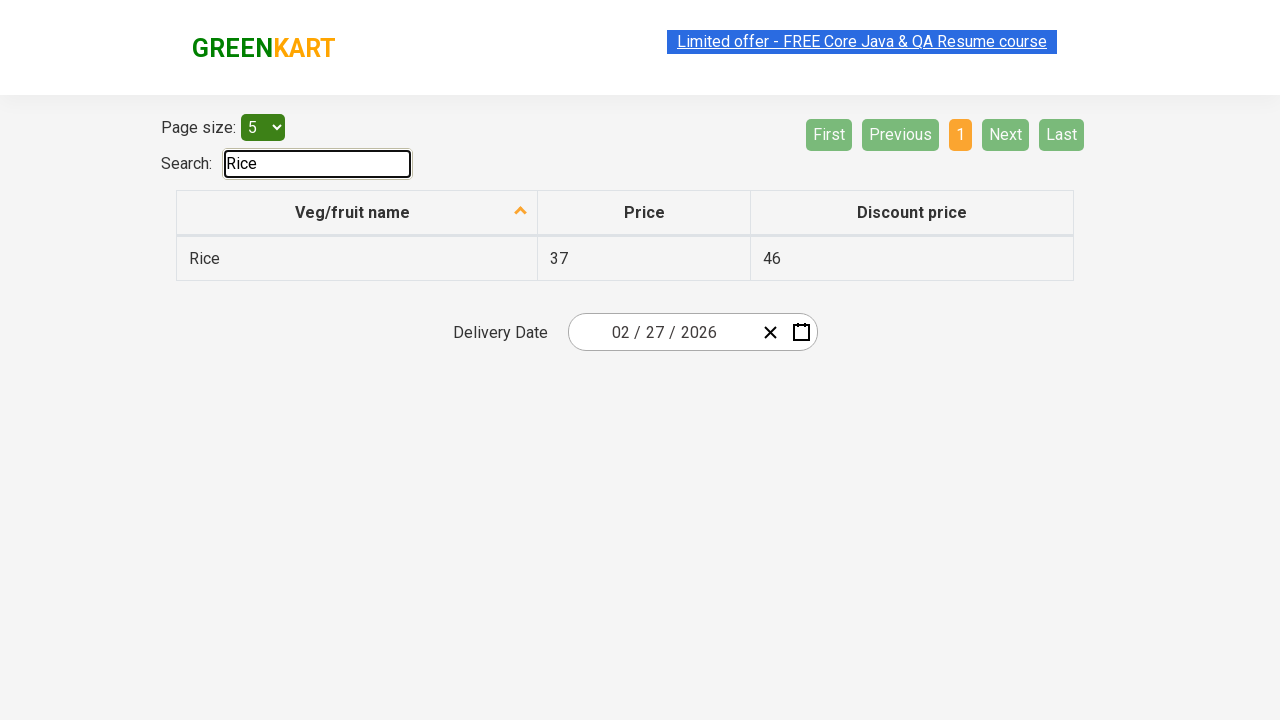

Verified filtered result contains 'Rice': Rice
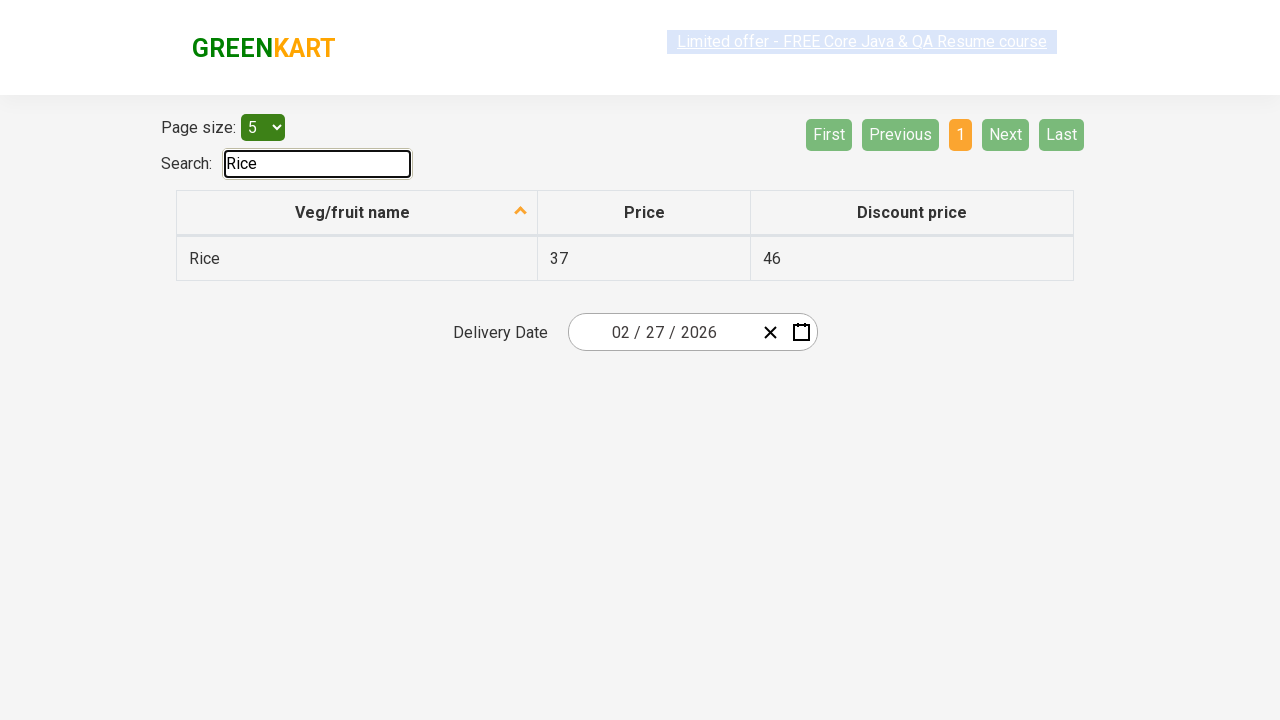

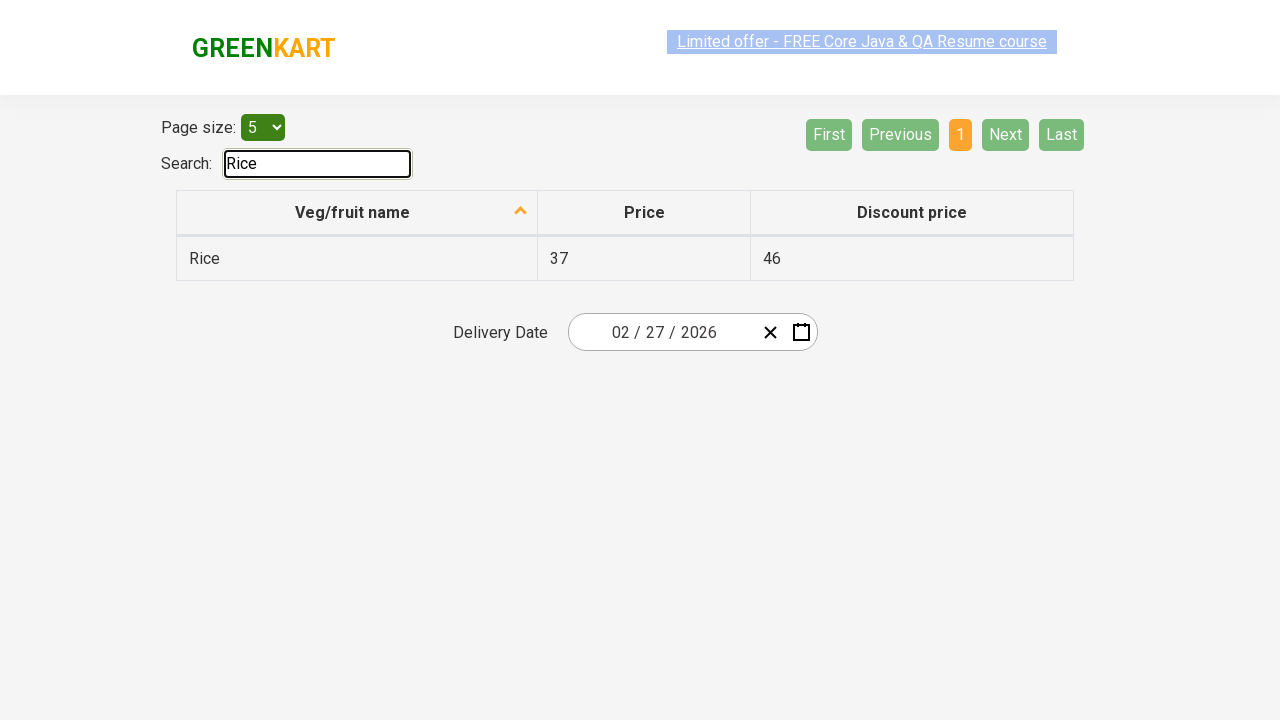